Tests the hidden element example on Dynamic Loading page by clicking Example 1 link and then the Start button to reveal hidden content.

Starting URL: https://the-internet.herokuapp.com/dynamic_loading

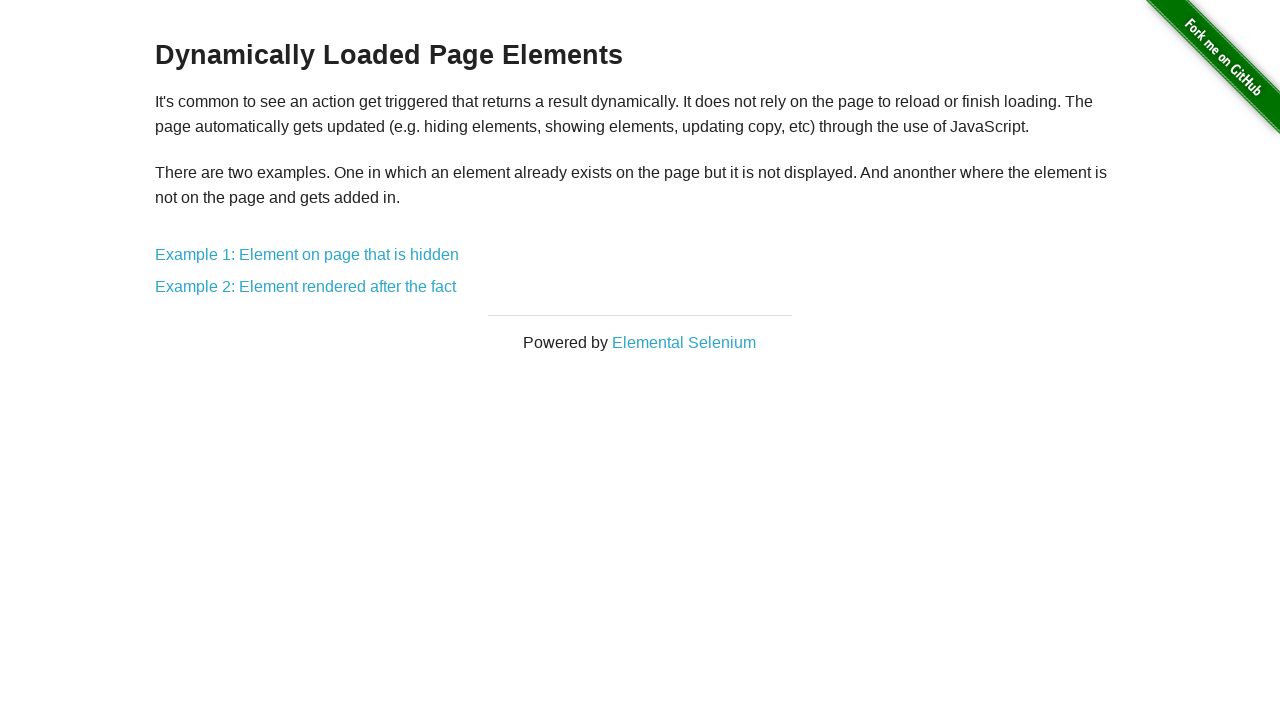

Clicked Example 1: Element on page that is hidden link at (307, 255) on internal:role=link[name="Example 1: Element on page that is hidden"i]
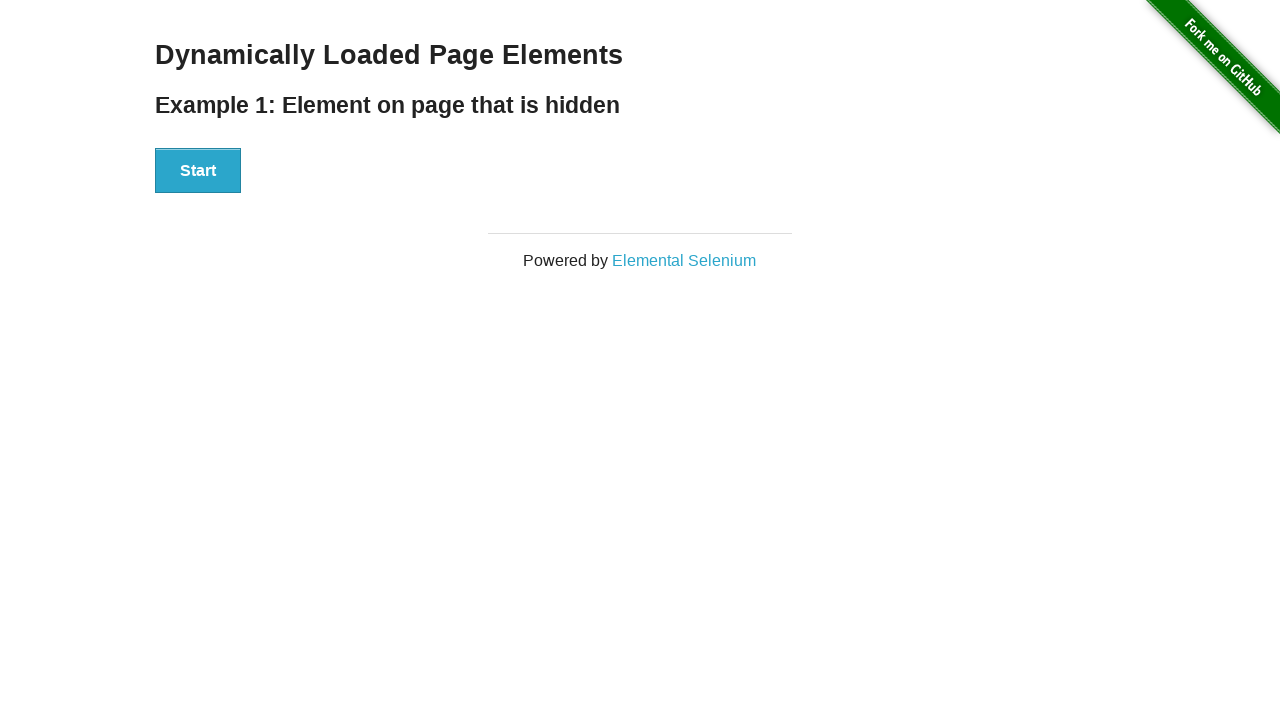

Dynamic loading example 1 page loaded
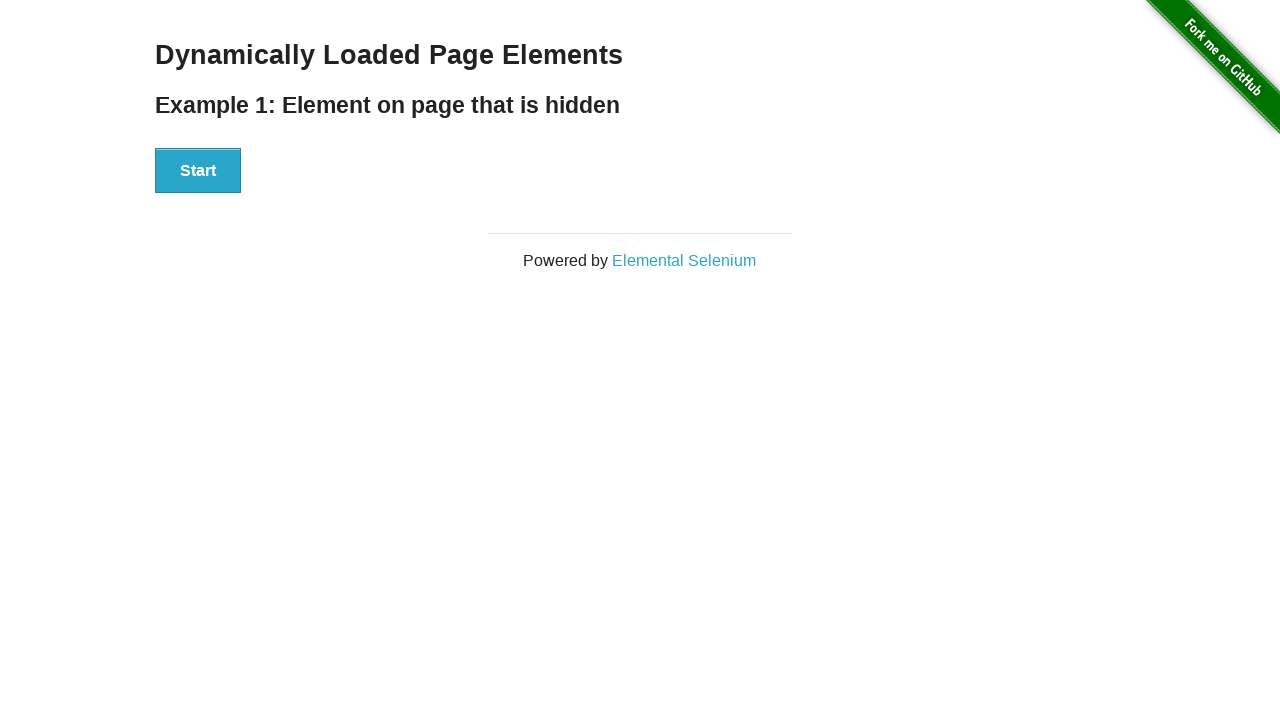

Clicked Start button at (198, 171) on internal:role=button[name="Start"i]
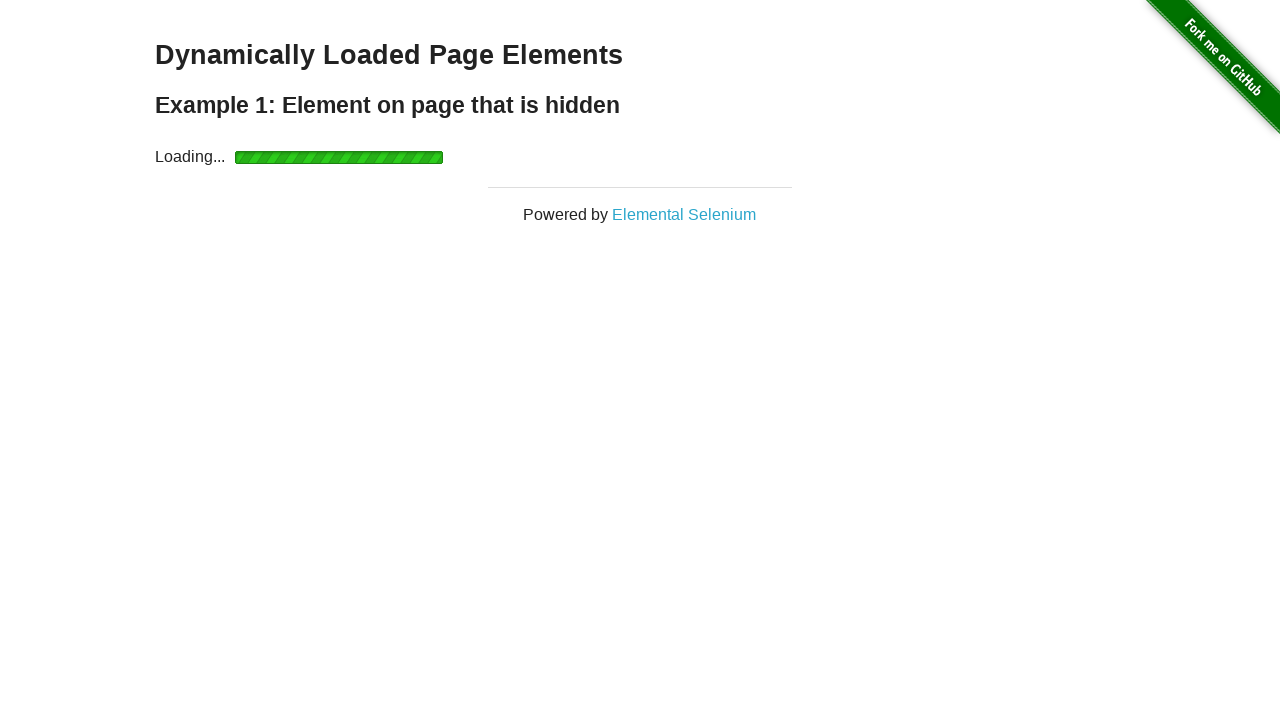

Hidden element with id 'finish' became visible
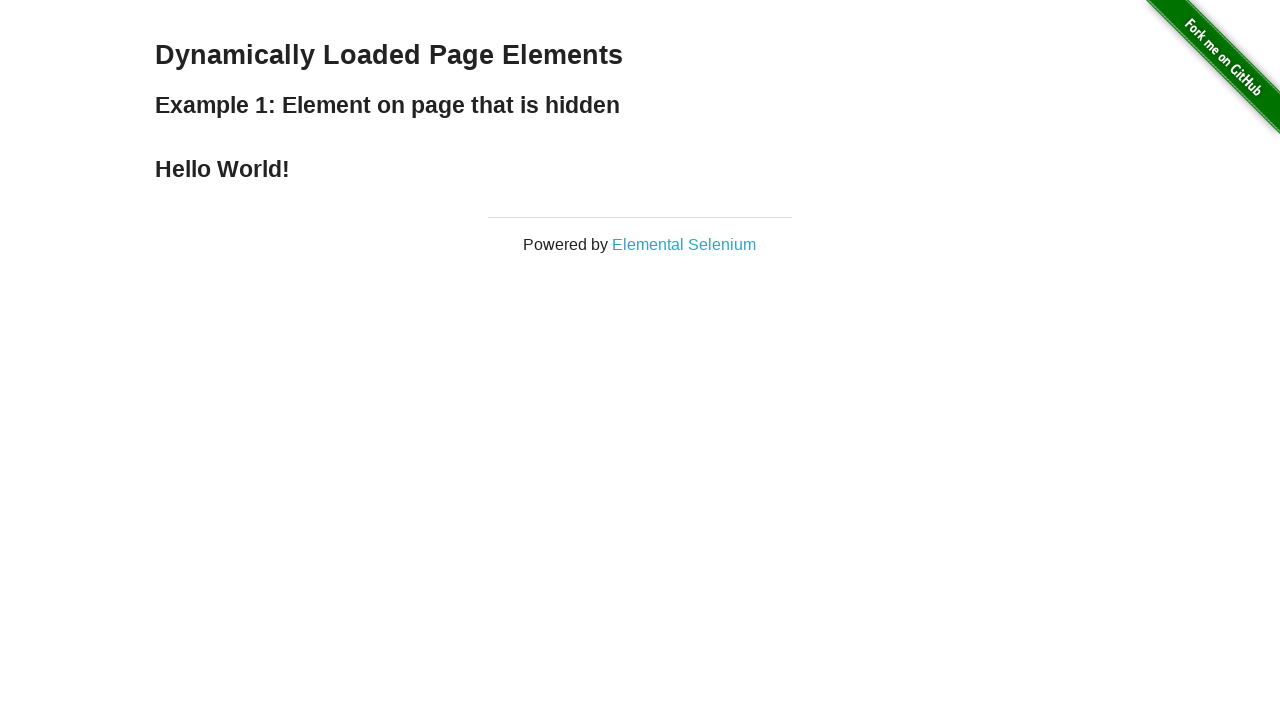

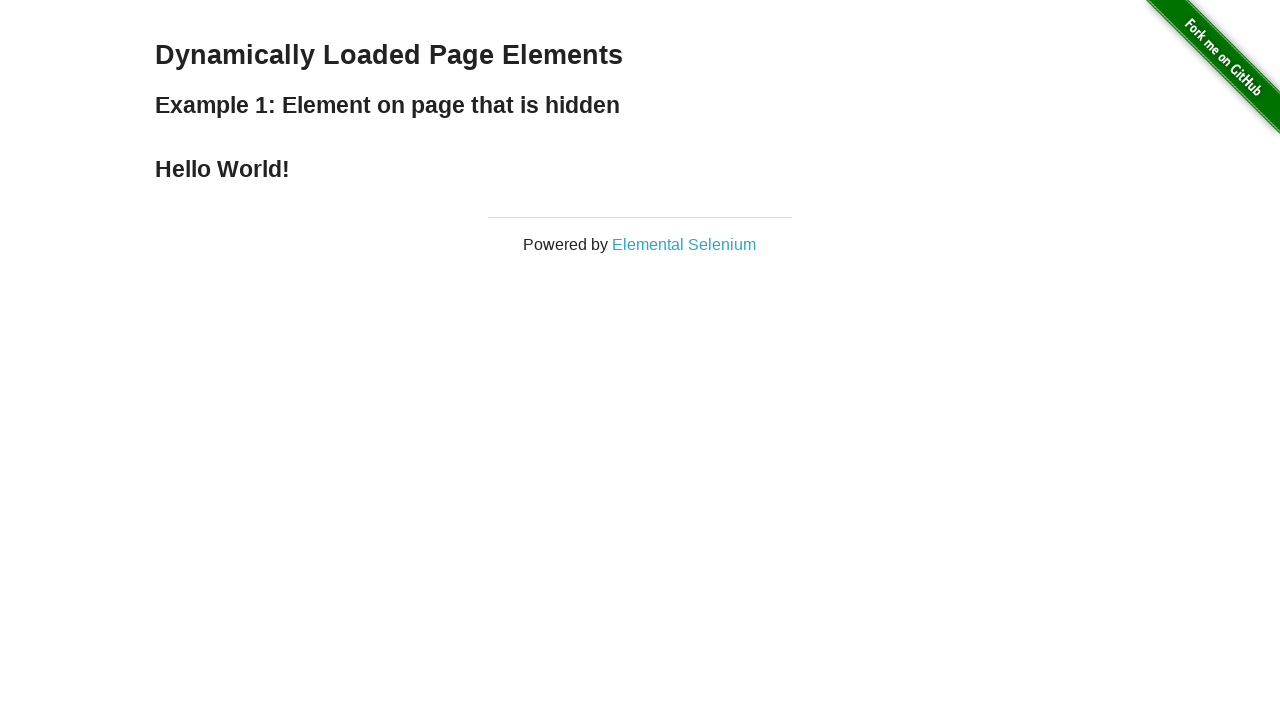